Tests context menu by right-clicking on the hot-spot element and handling the resulting dialog

Starting URL: https://the-internet.herokuapp.com/

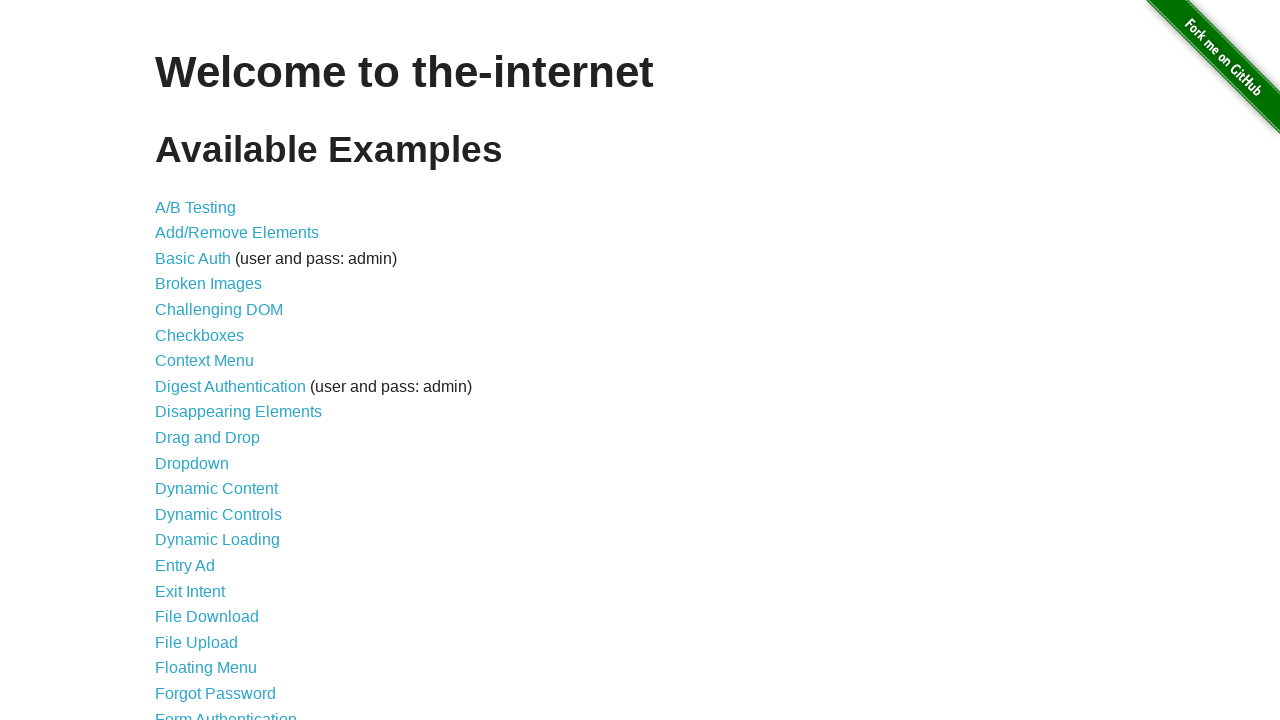

Clicked Context Menu link to navigate to context menu test page at (204, 361) on text=Context Menu
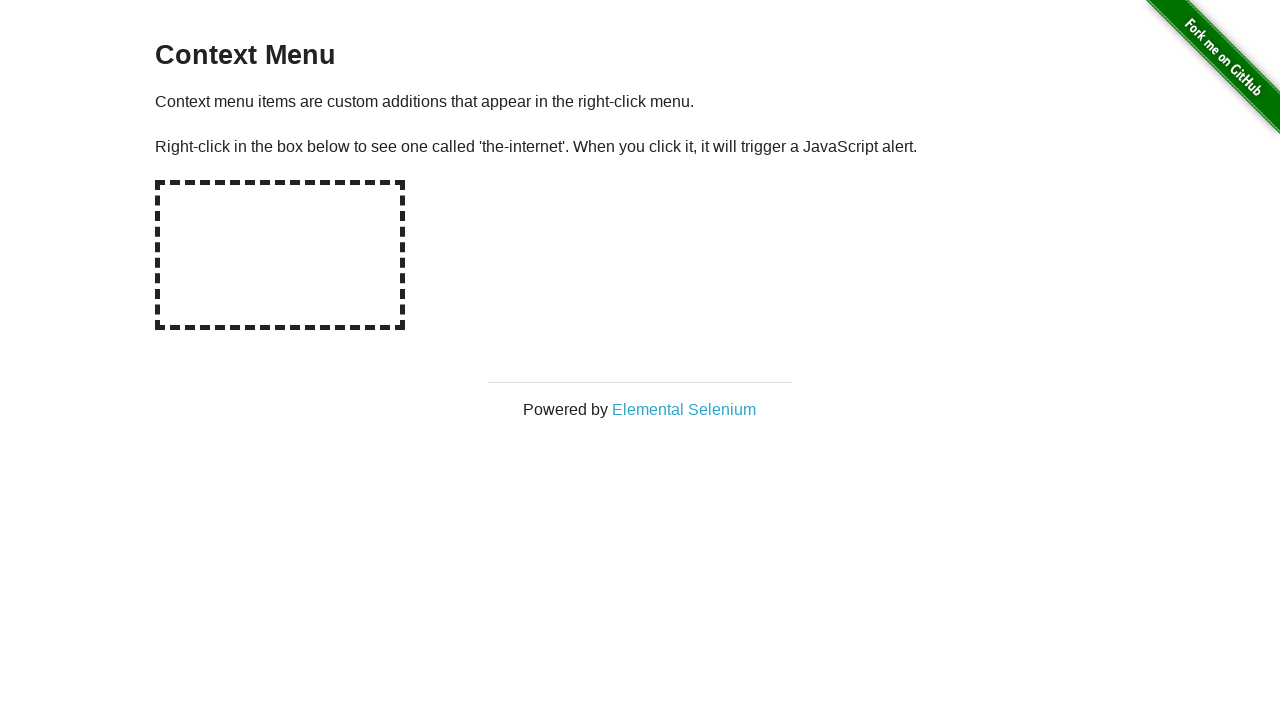

Set up dialog handler to accept dialogs
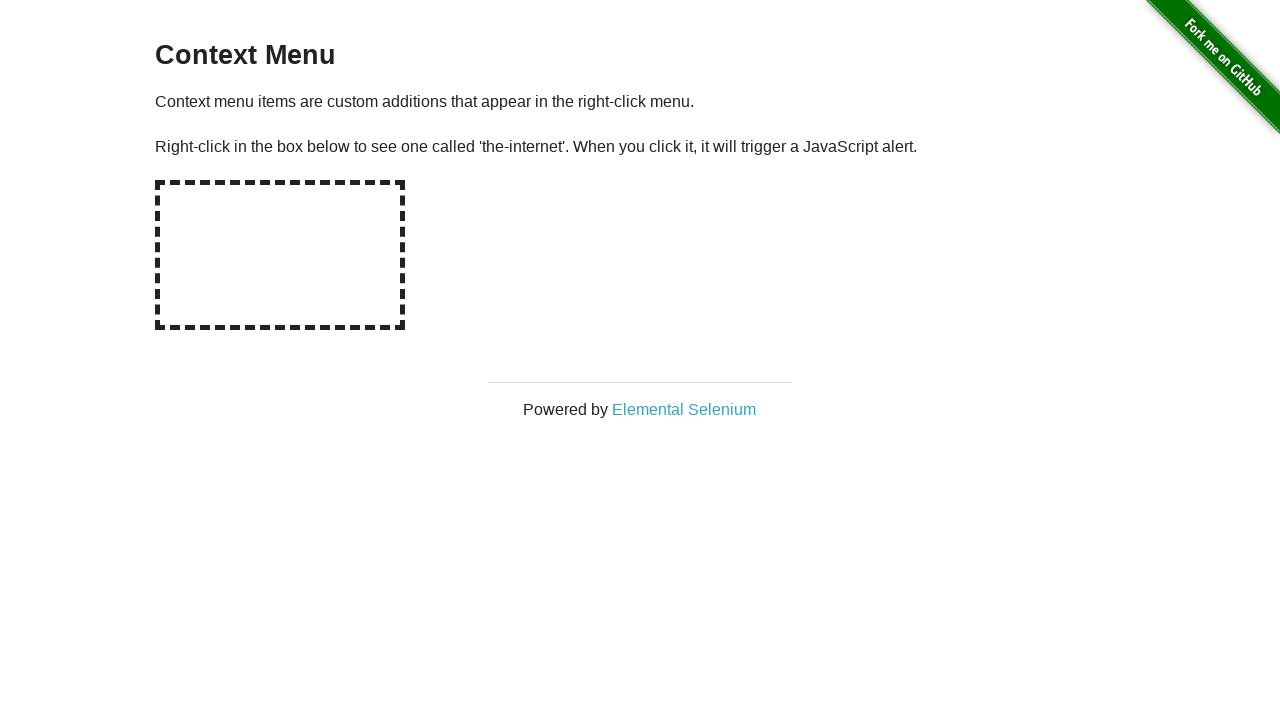

Right-clicked on the hot-spot element to trigger context menu at (280, 255) on #hot-spot
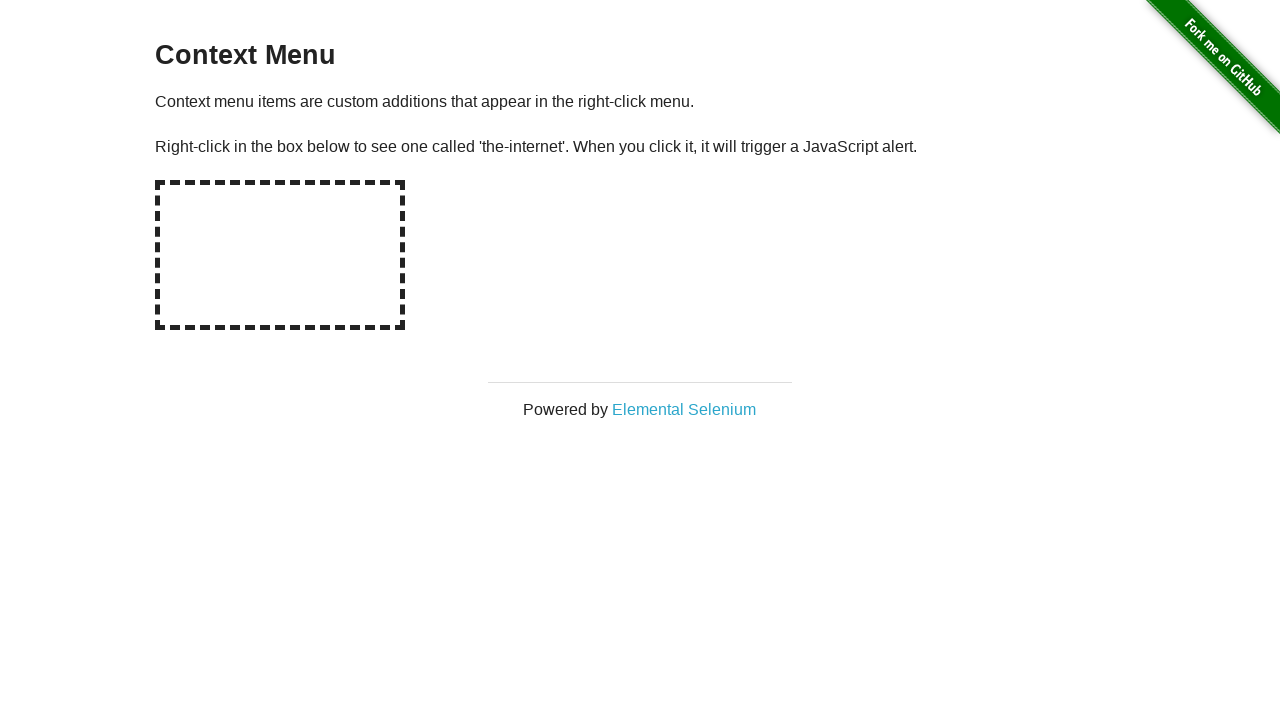

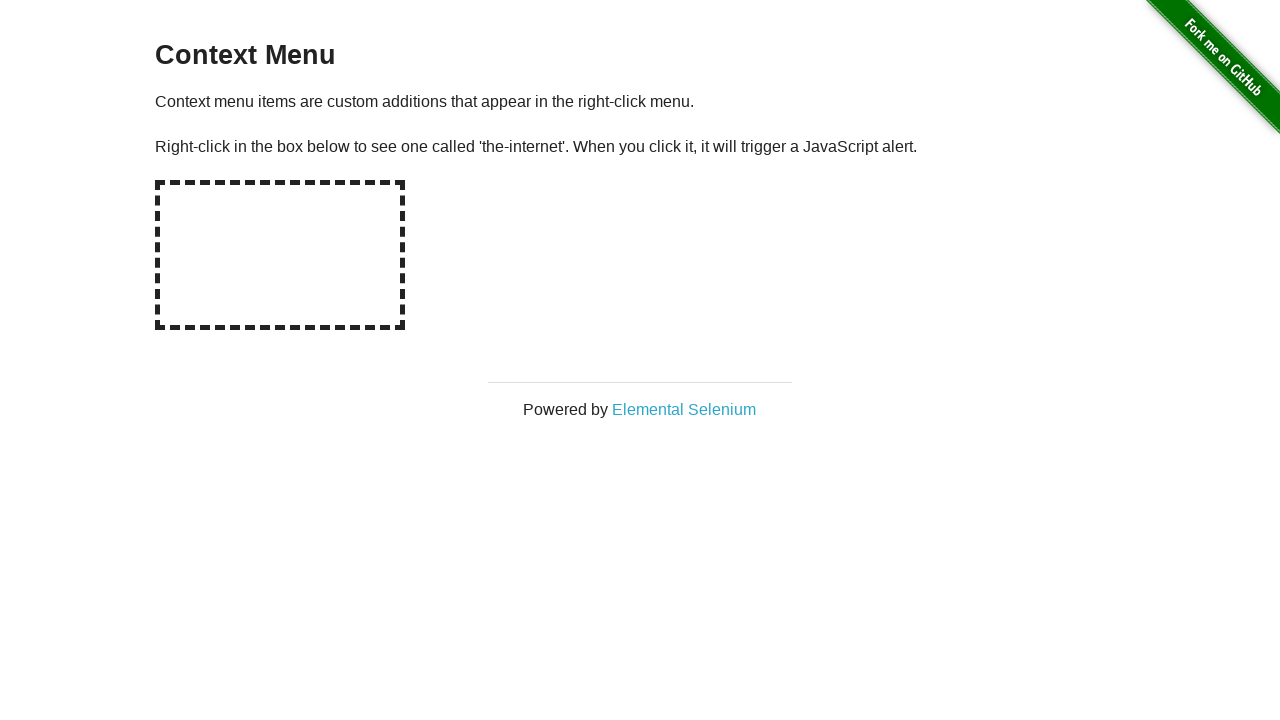